Navigates to the API section via the navbar

Starting URL: https://playwright.dev/

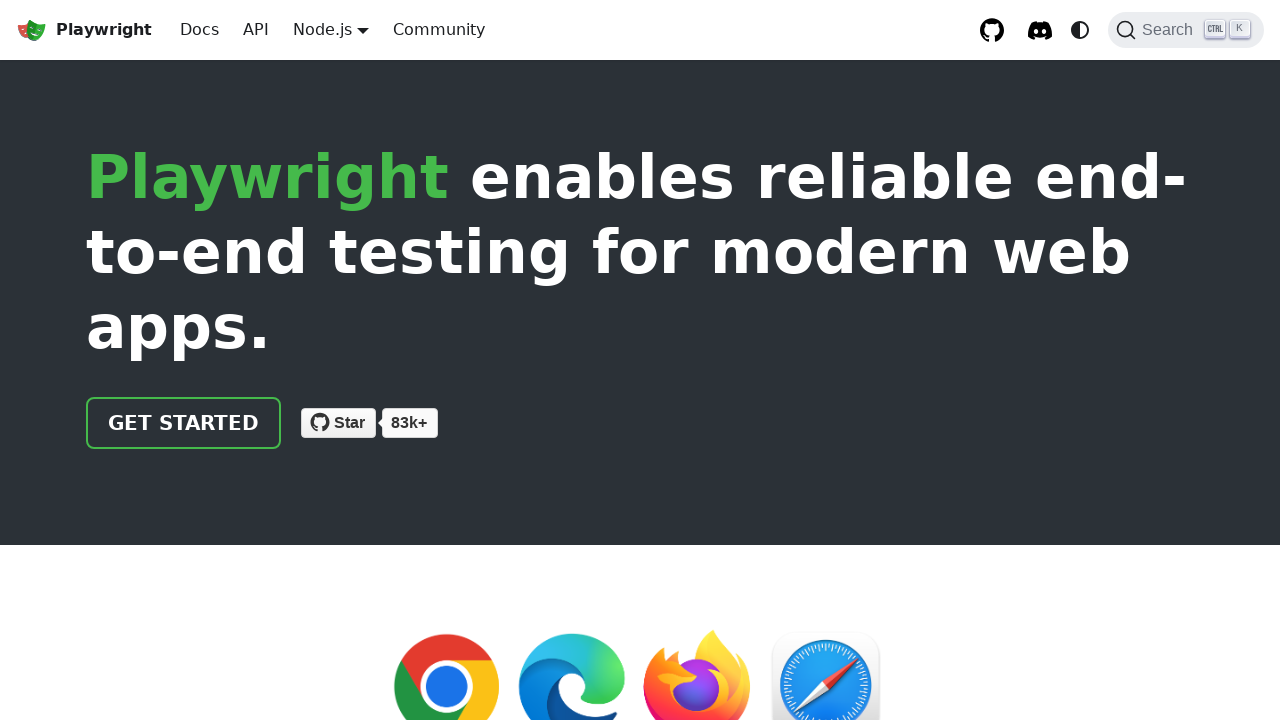

Navigated to Playwright homepage
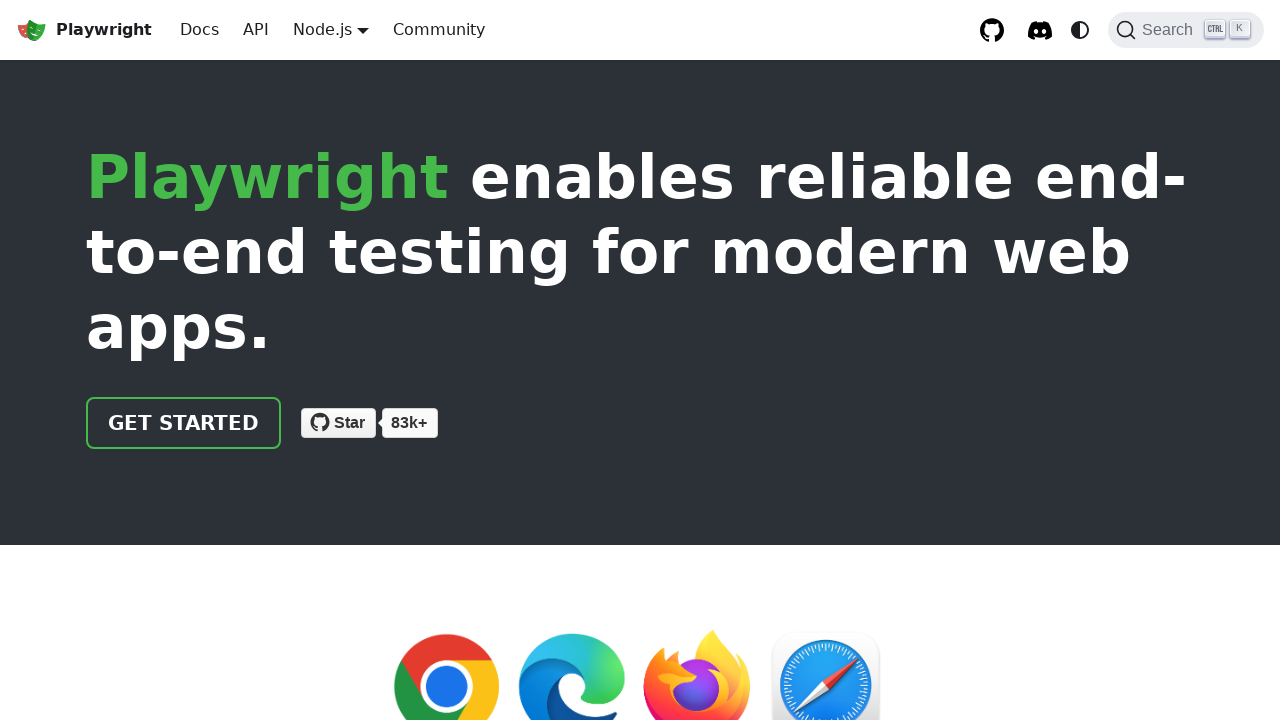

Clicked on API link in navbar to navigate to API section at (256, 30) on a.navbar__item[href='/docs/api/class-playwright']
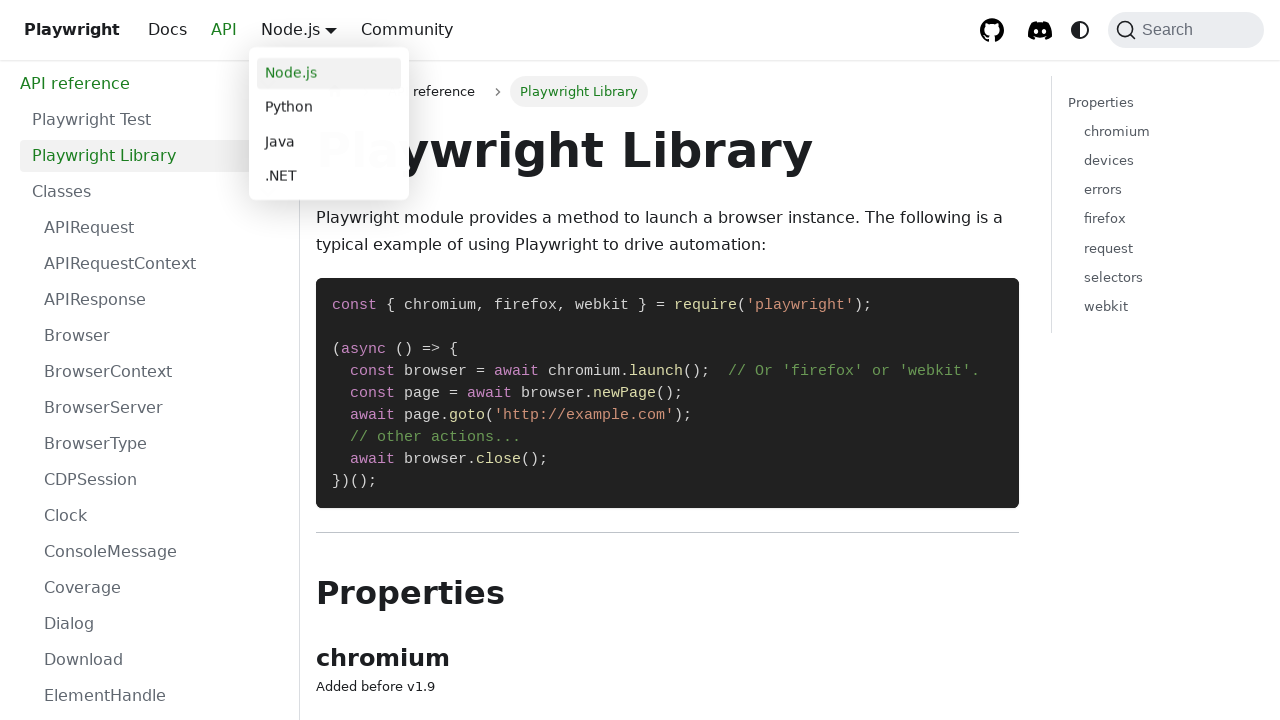

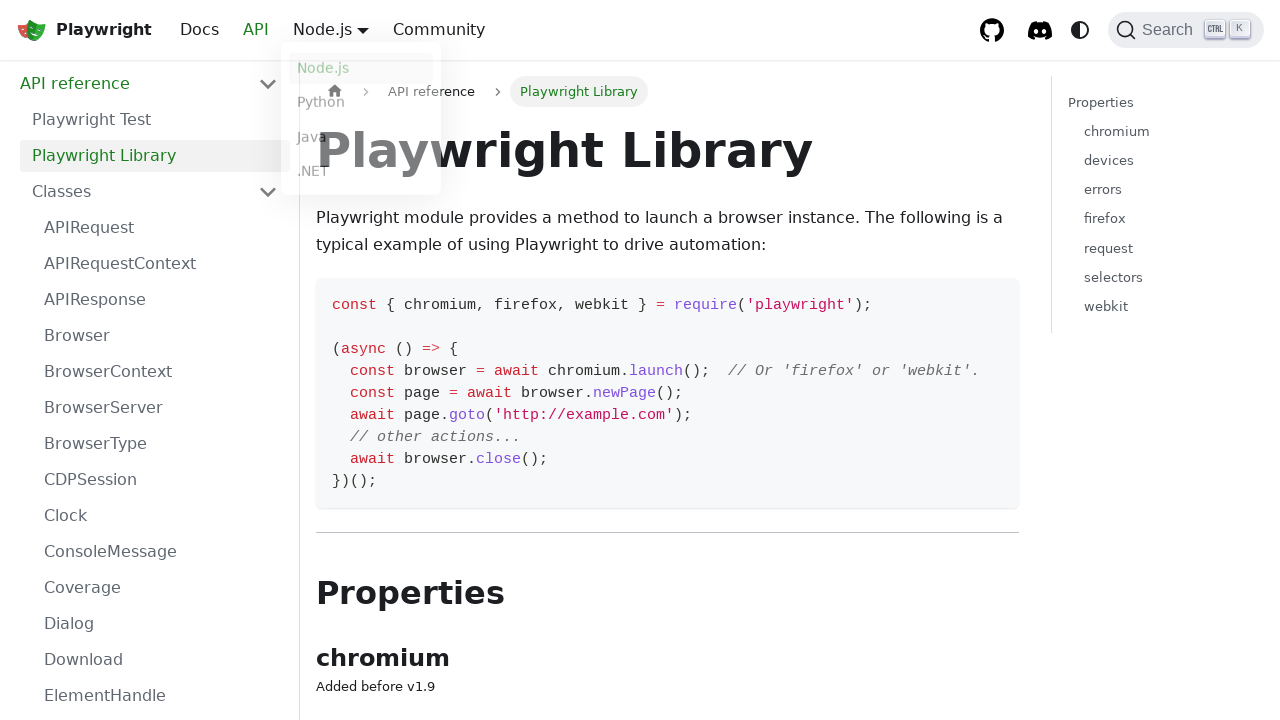